Tests form submission by filling text and password fields, submitting, and verifying success message

Starting URL: https://www.selenium.dev/selenium/web/web-form.html

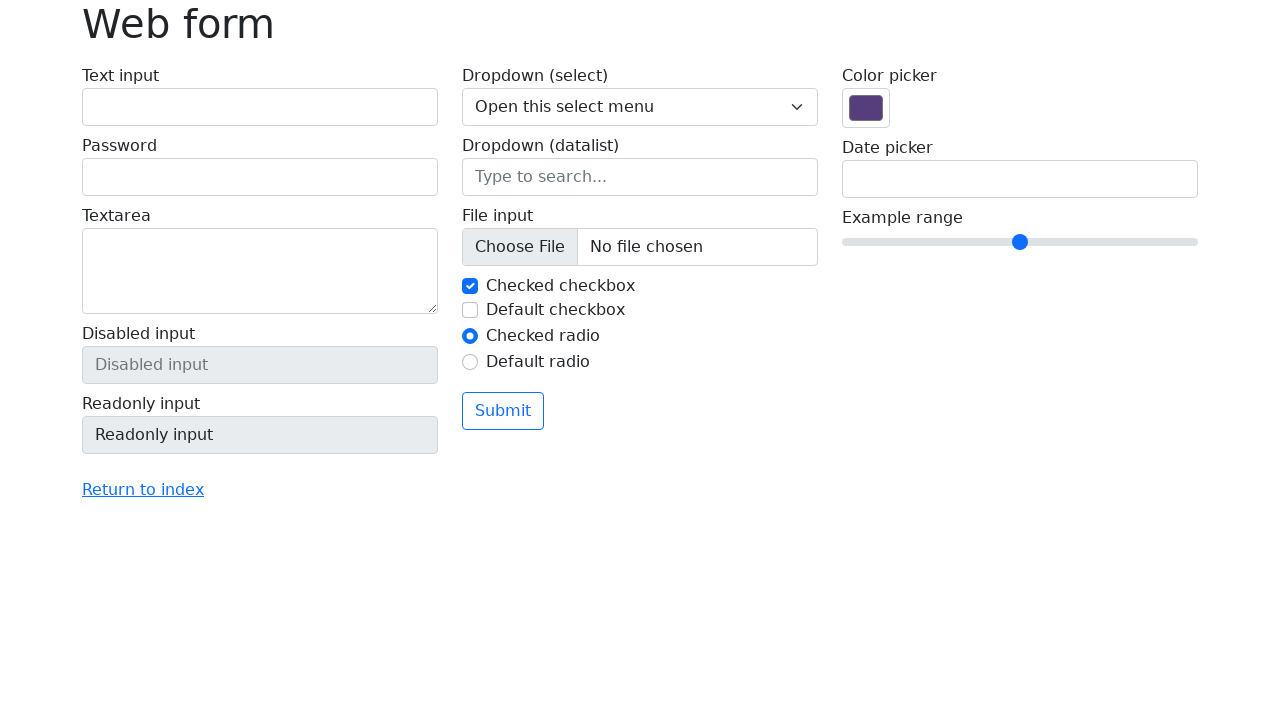

Filled text input field with 'Test submission text' on input#my-text-id
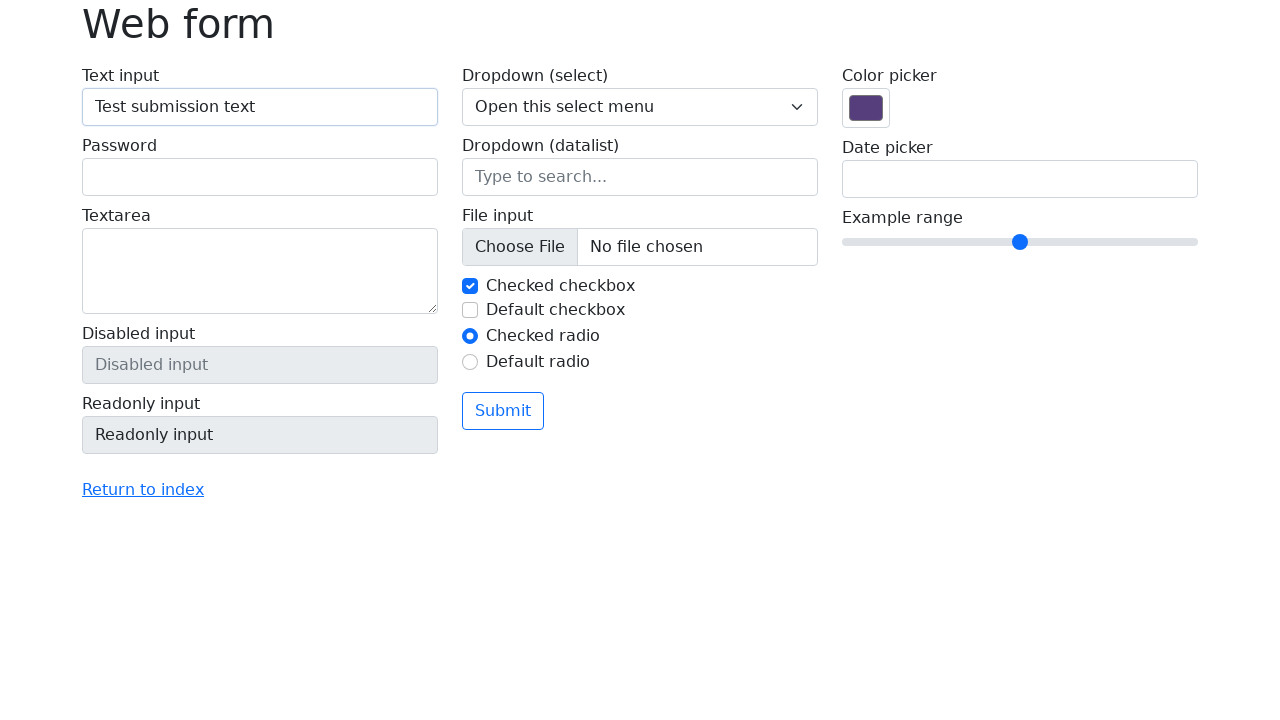

Filled password field with 'TestPass456!' on input[name='my-password']
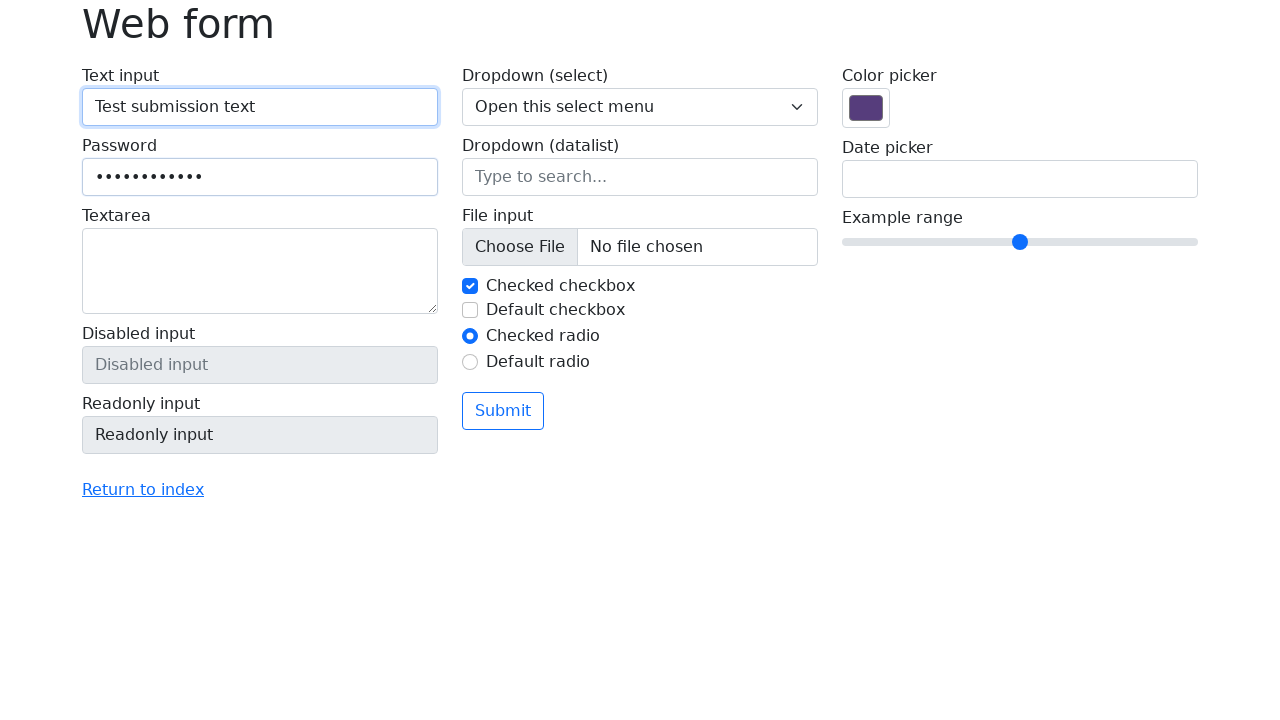

Clicked submit button to submit form at (503, 411) on button[type='submit']
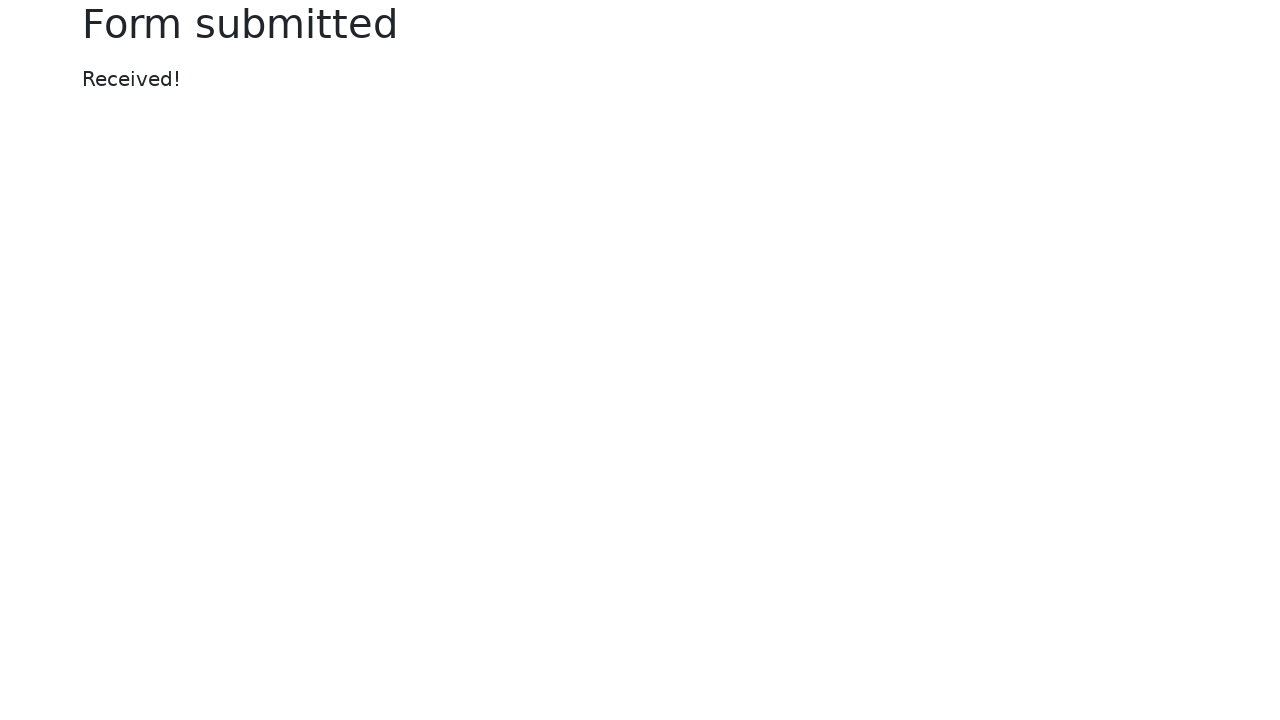

Form submission success page loaded
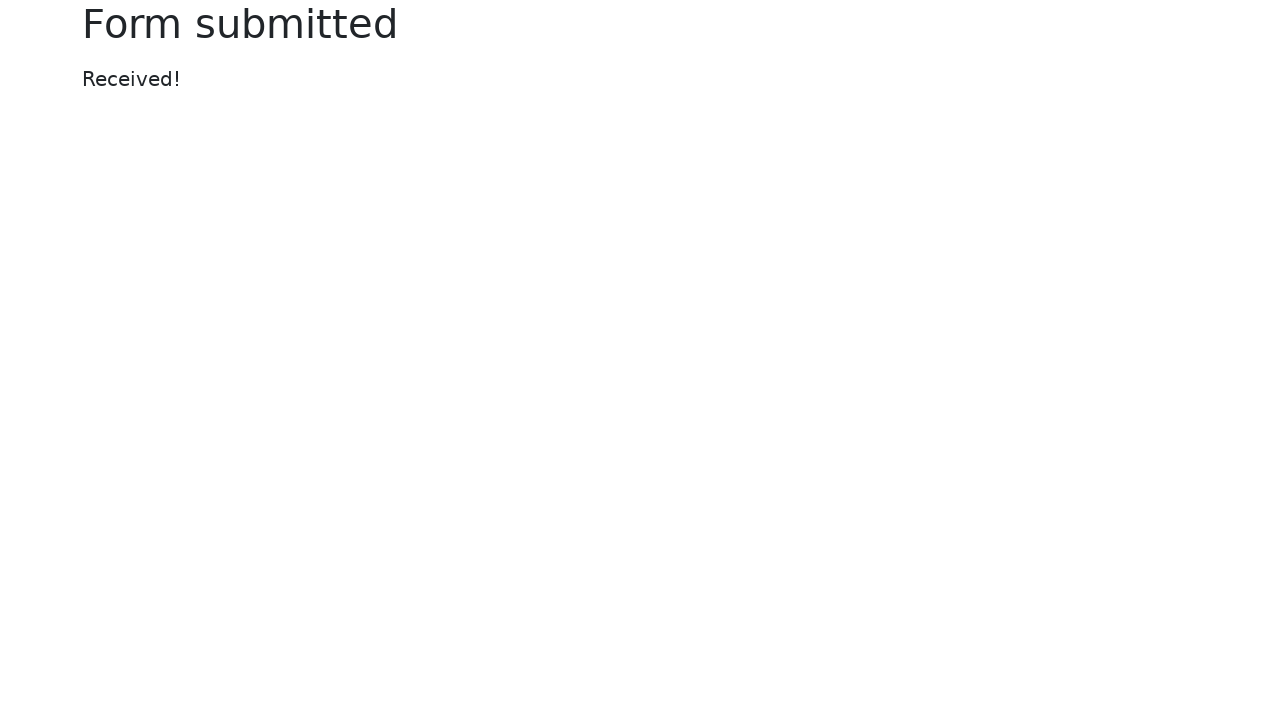

Verified 'Form submitted' text is present in h1 element
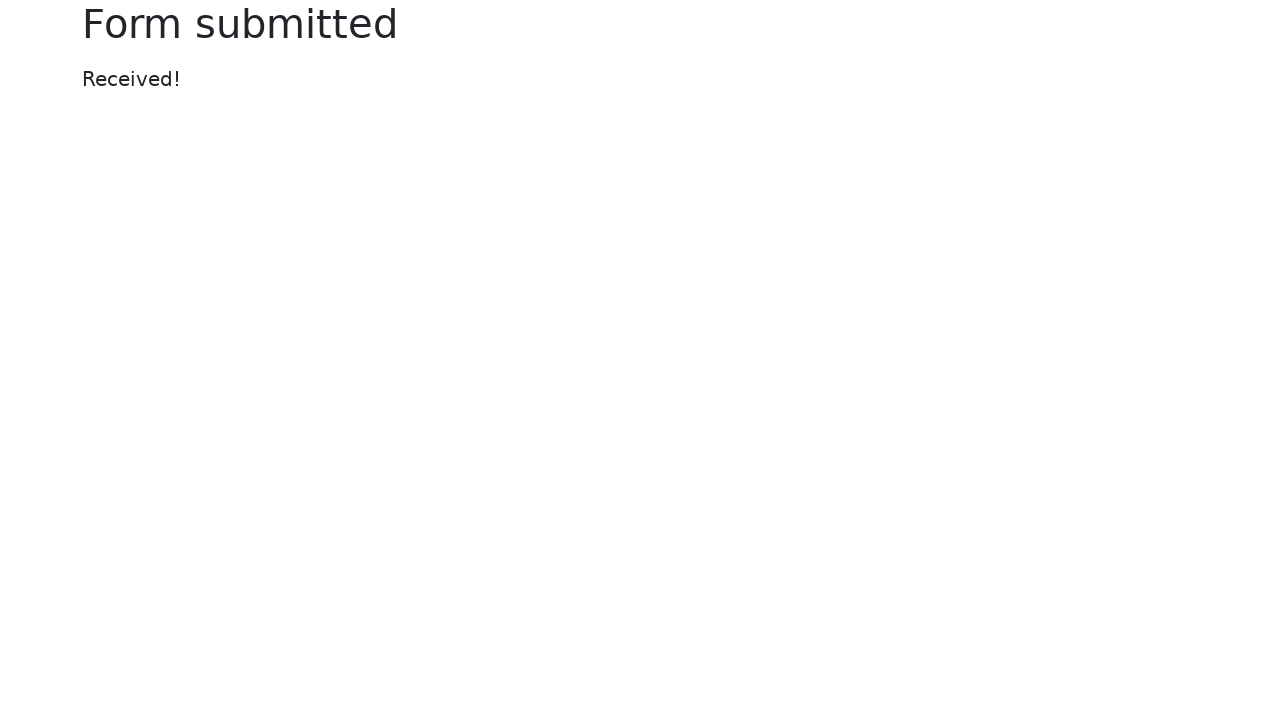

Verified lead paragraph element is visible
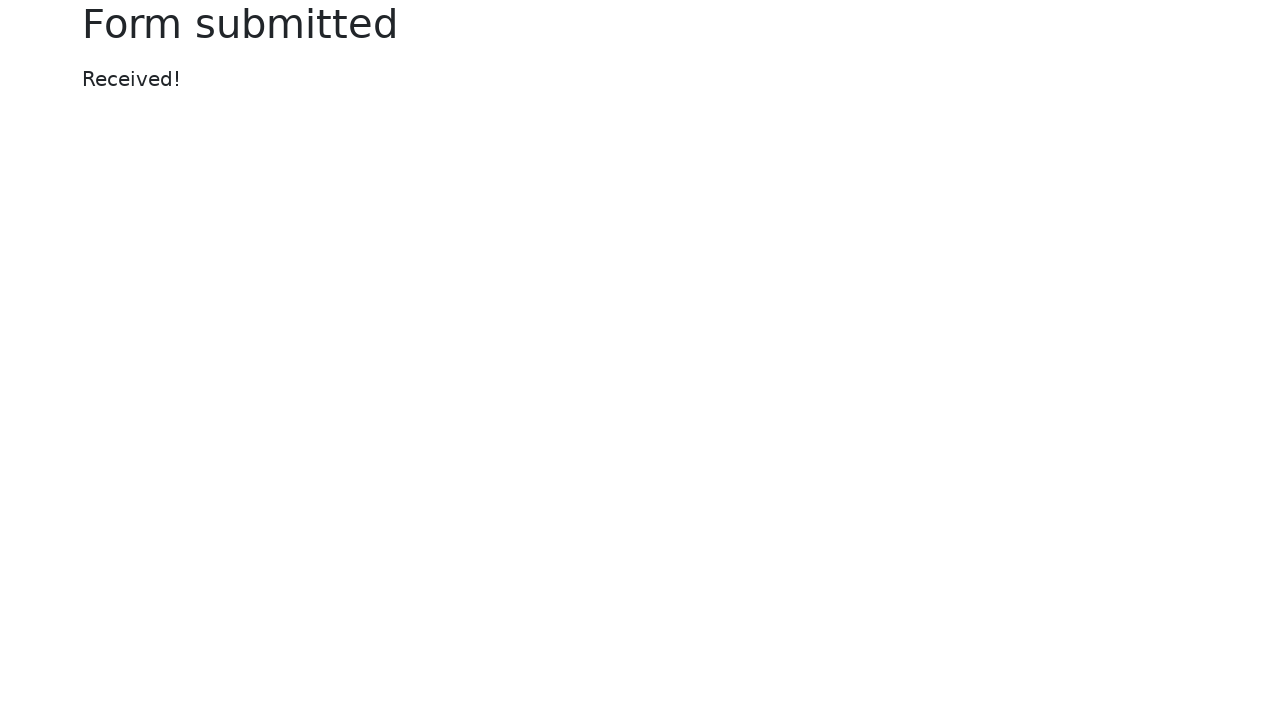

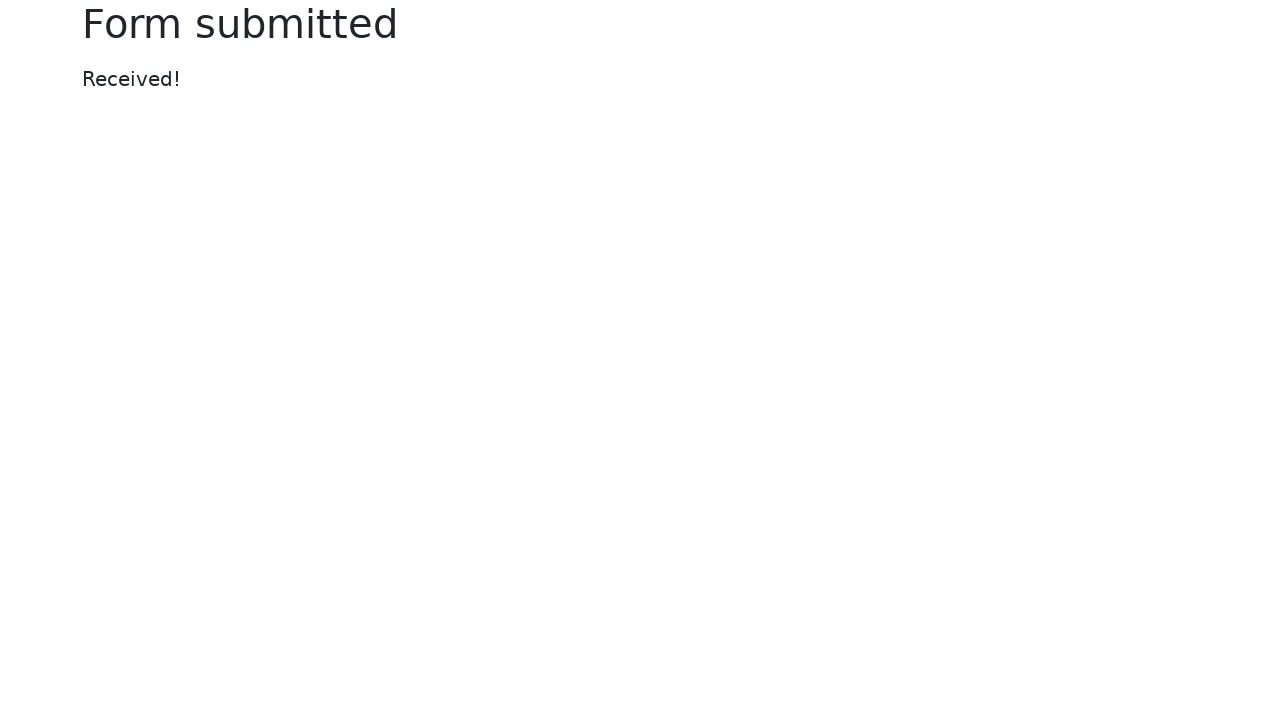